Tests navigation by clicking a link with dynamically calculated text (based on pi^e calculation), then fills out a form with first name, last name, city, and country fields and submits it.

Starting URL: http://suninjuly.github.io/find_link_text

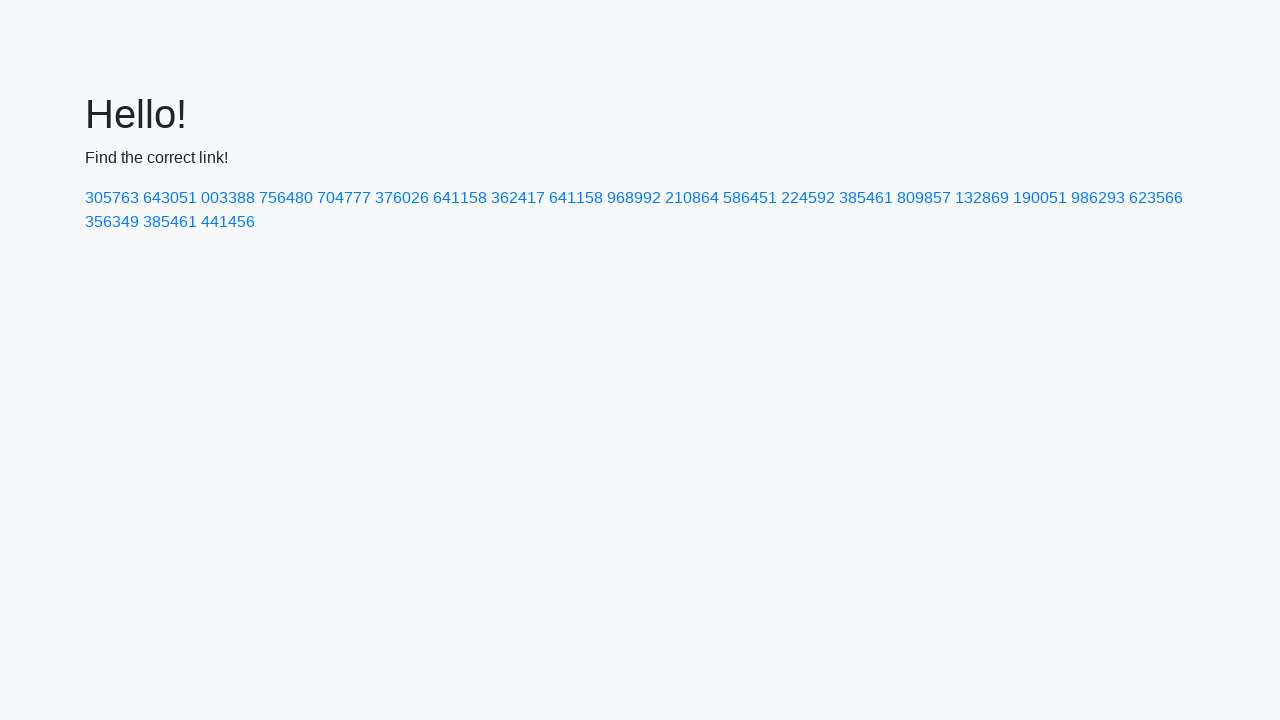

Clicked link with dynamically calculated text (pi^e * 10000 = 224592) at (808, 198) on a:has-text('224592')
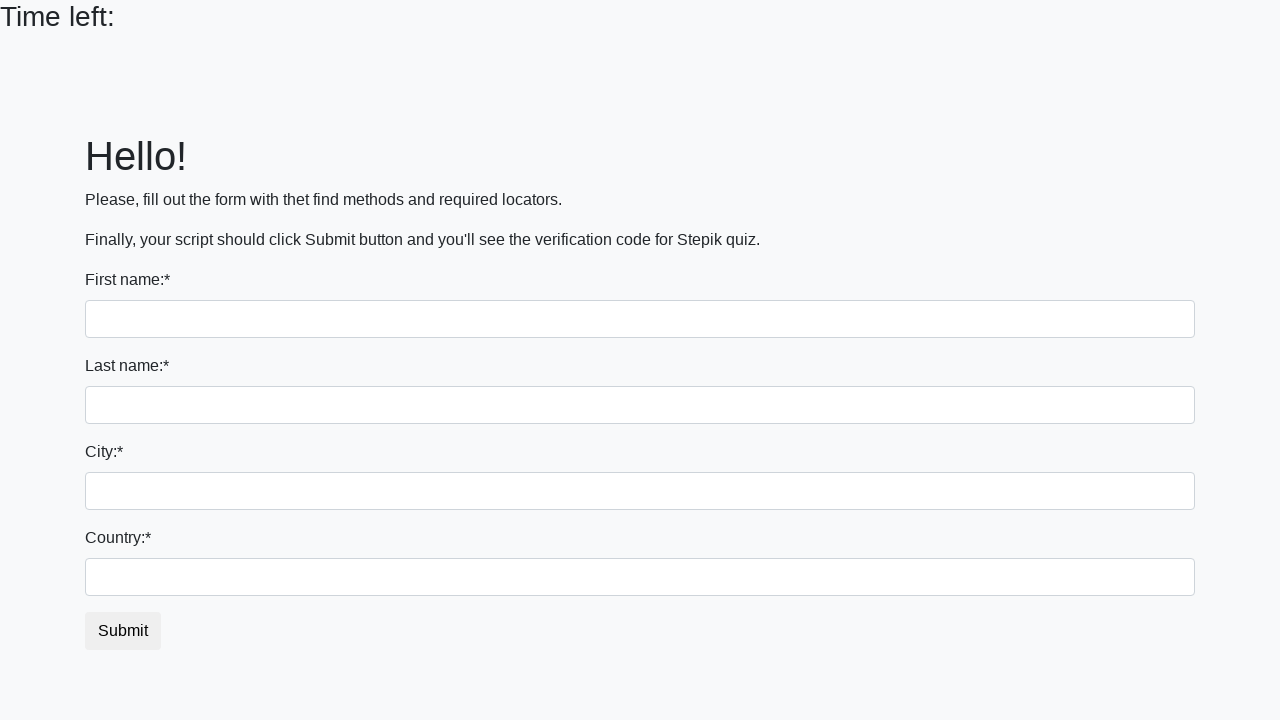

Filled first name field with 'Ivan' on div:nth-child(1) input
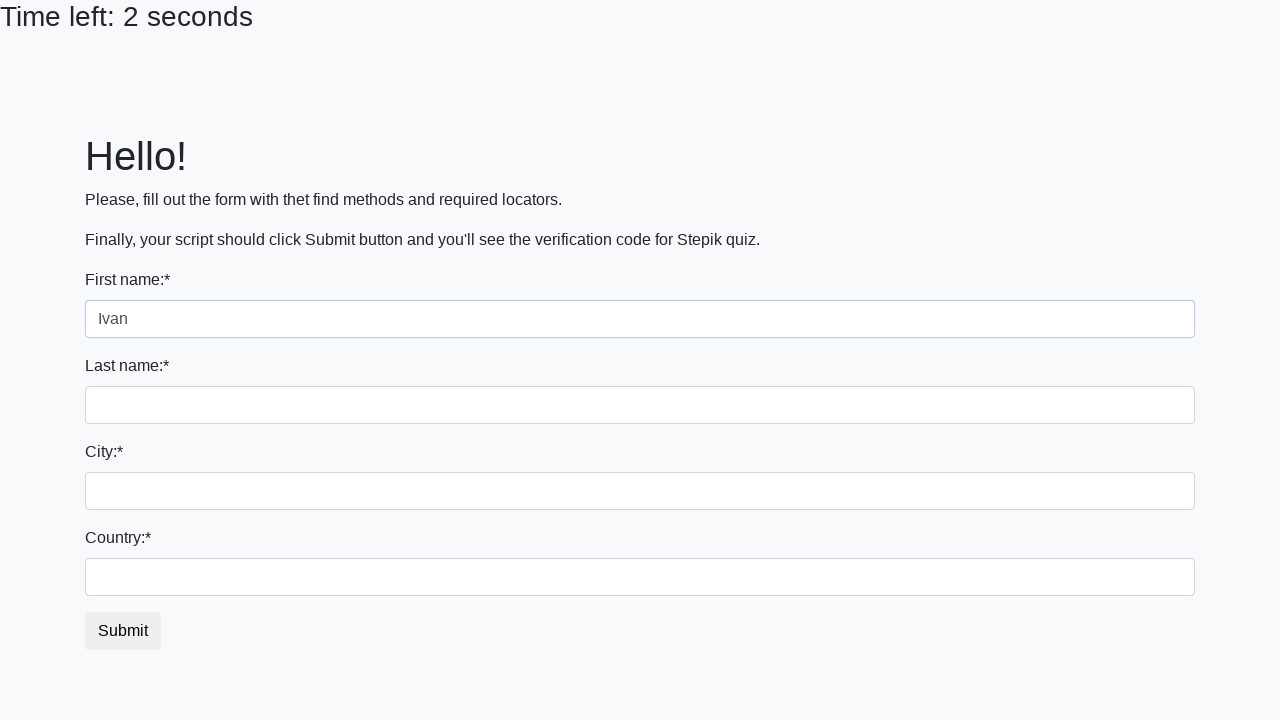

Filled last name field with 'Petrov' on input[name='last_name']
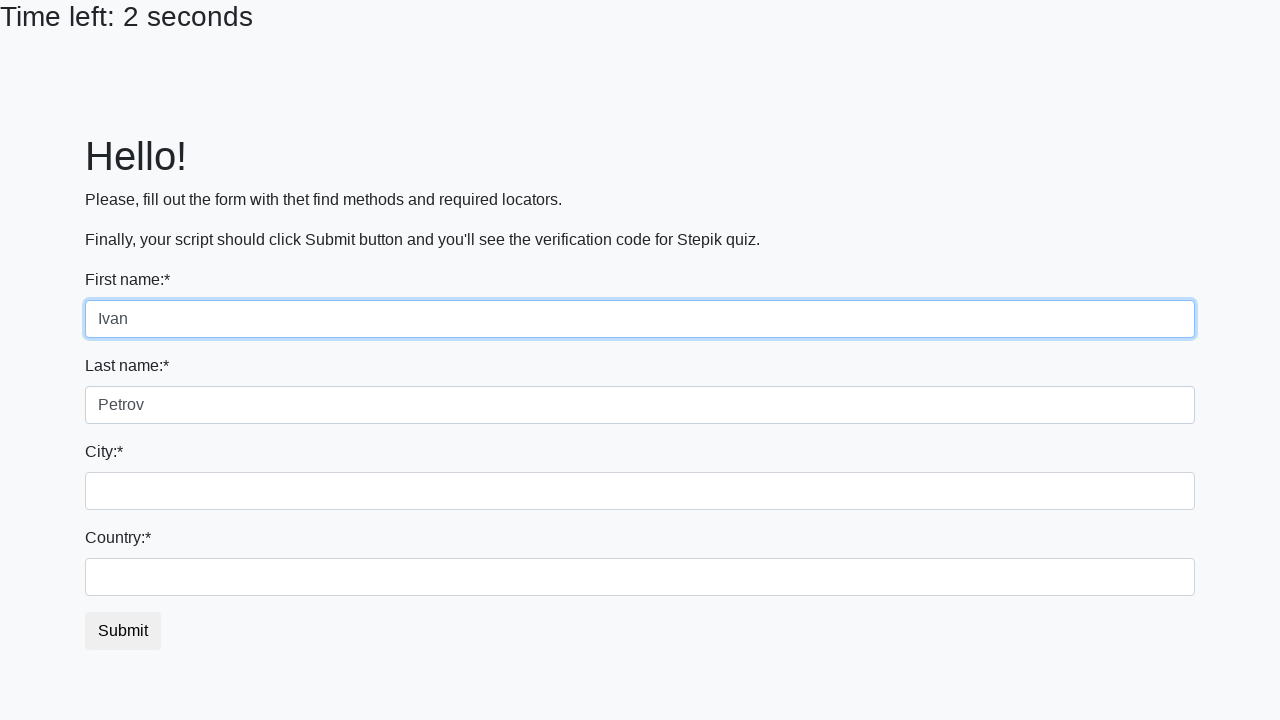

Filled city field with 'Smolensk' on .city
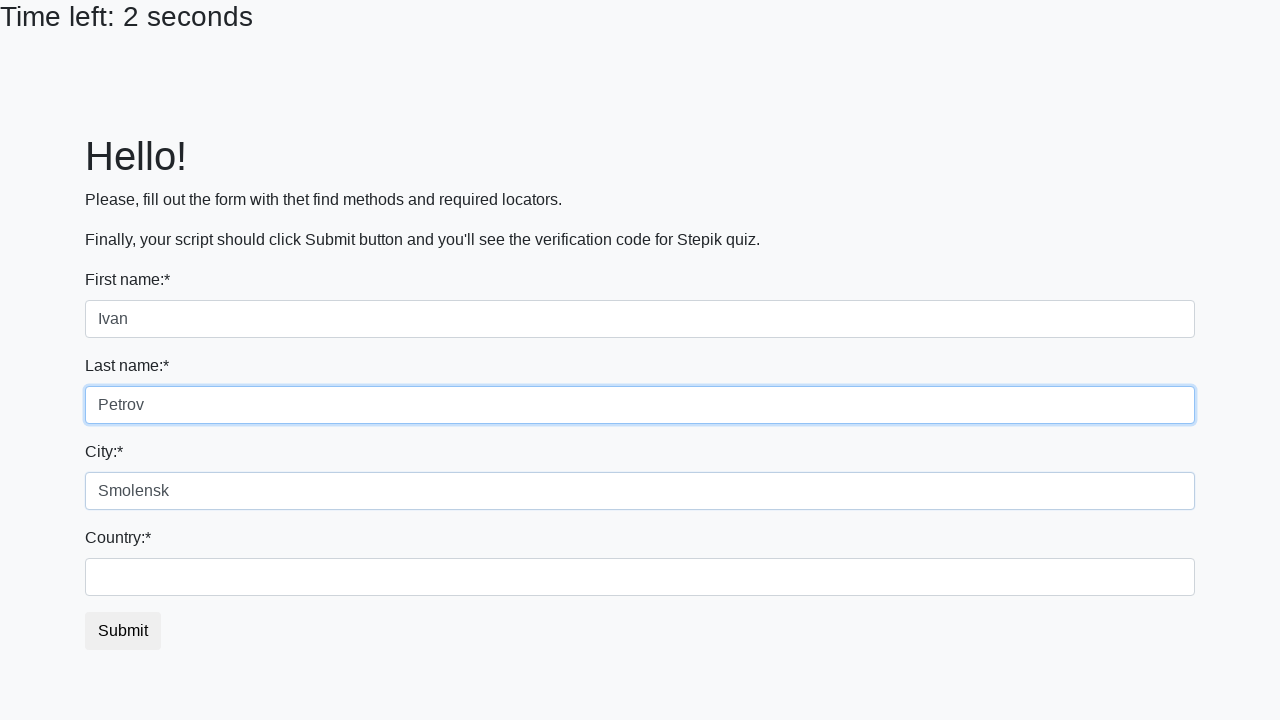

Filled country field with 'Russia' on #country
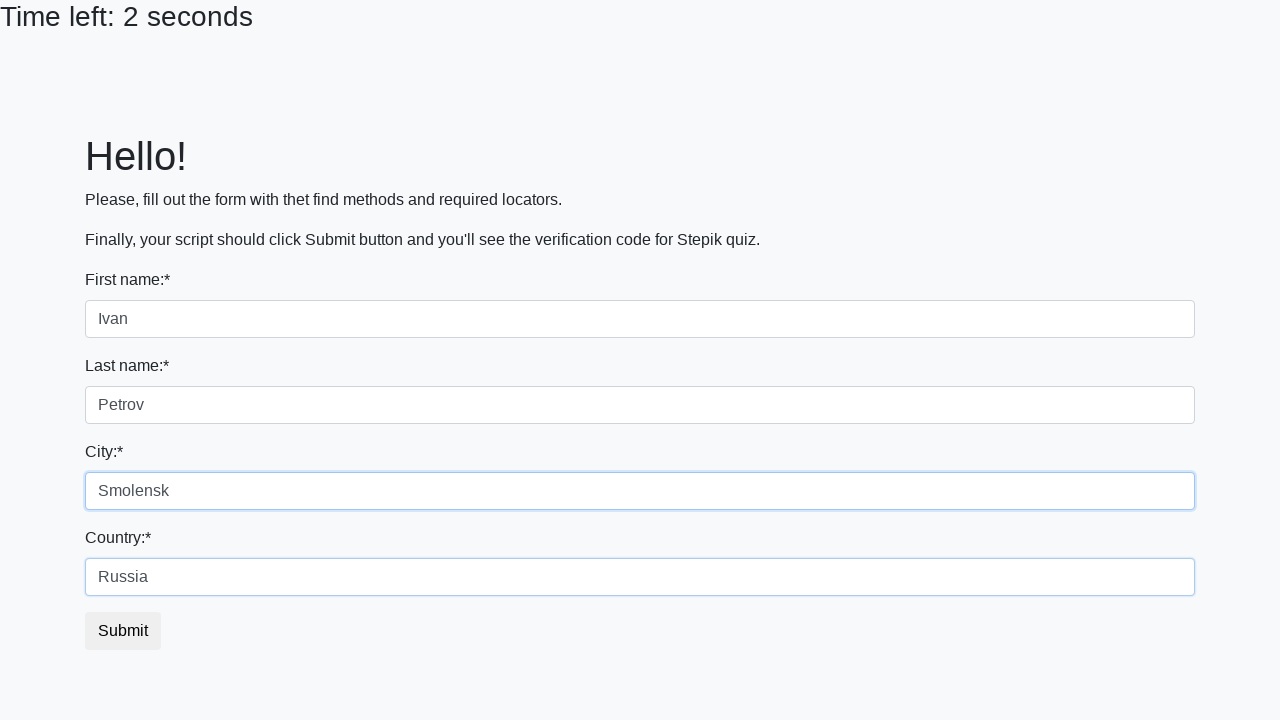

Clicked submit button to submit the form at (123, 631) on button.btn
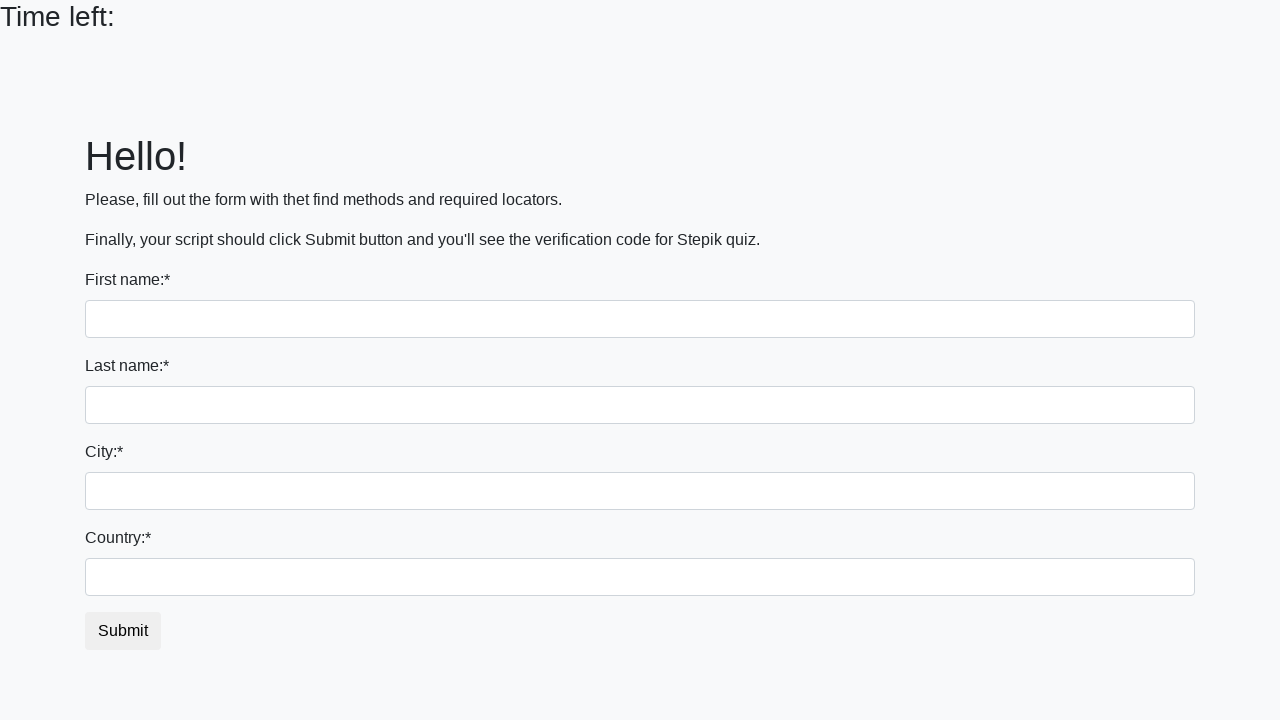

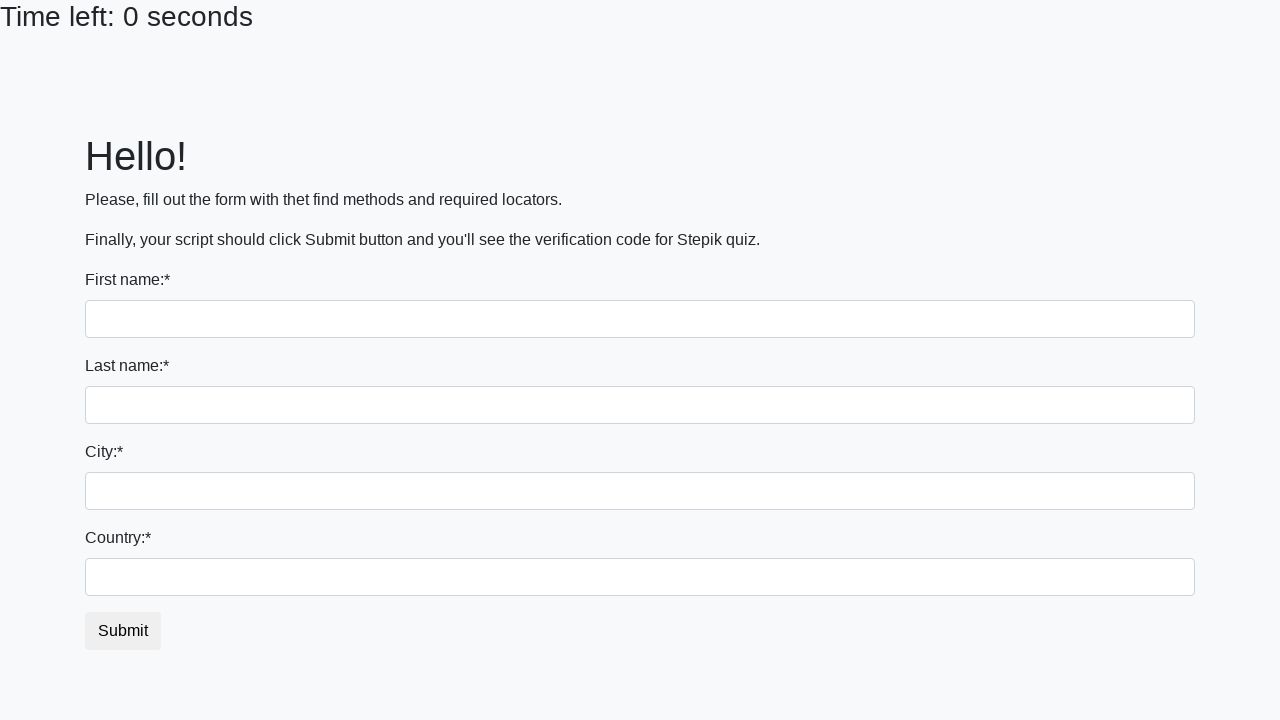